Navigates to the main page and clicks on the add/remove elements link

Starting URL: http://the-internet.herokuapp.com/

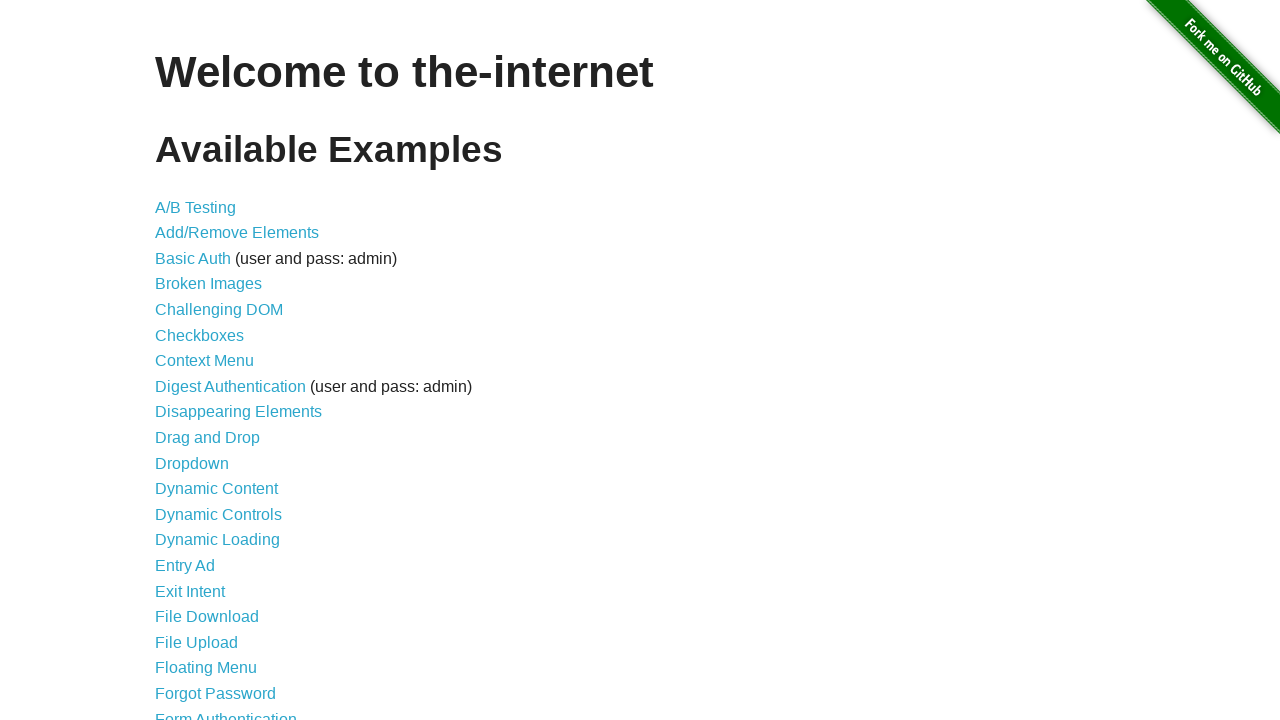

Navigated to the main page at http://the-internet.herokuapp.com/
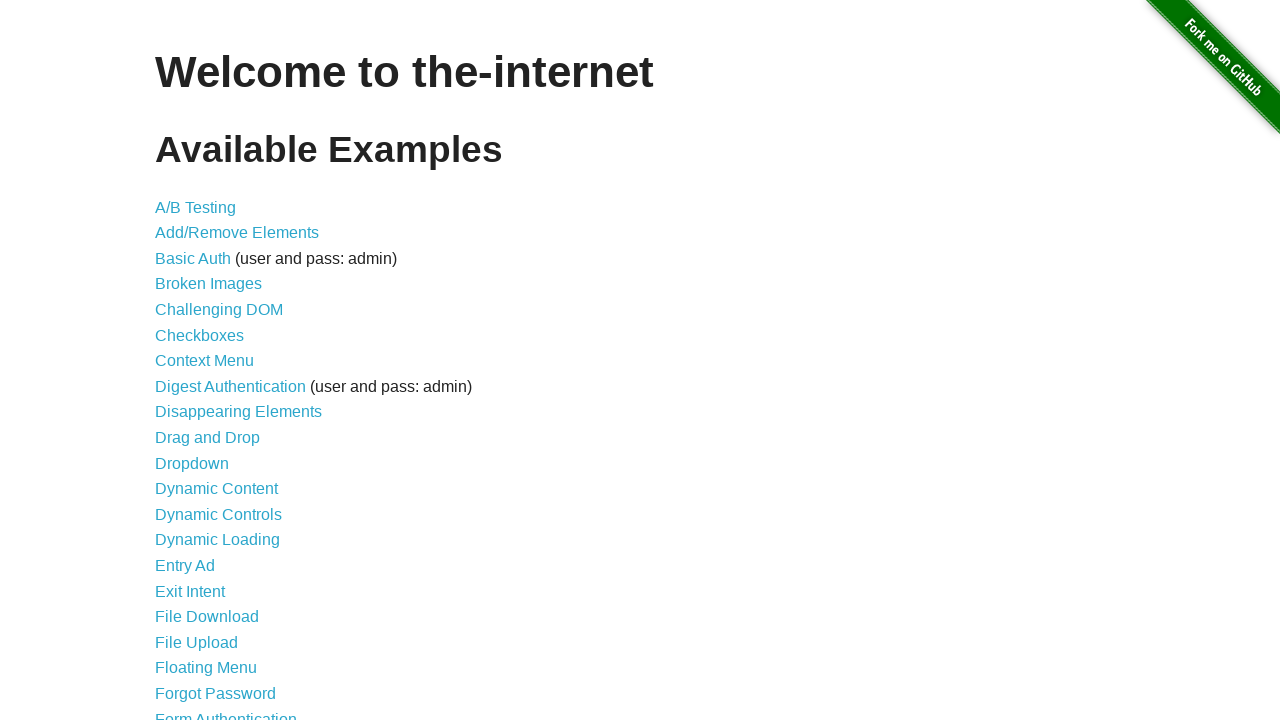

Clicked on the add/remove elements link at (237, 233) on xpath=//a[@href='/add_remove_elements/']
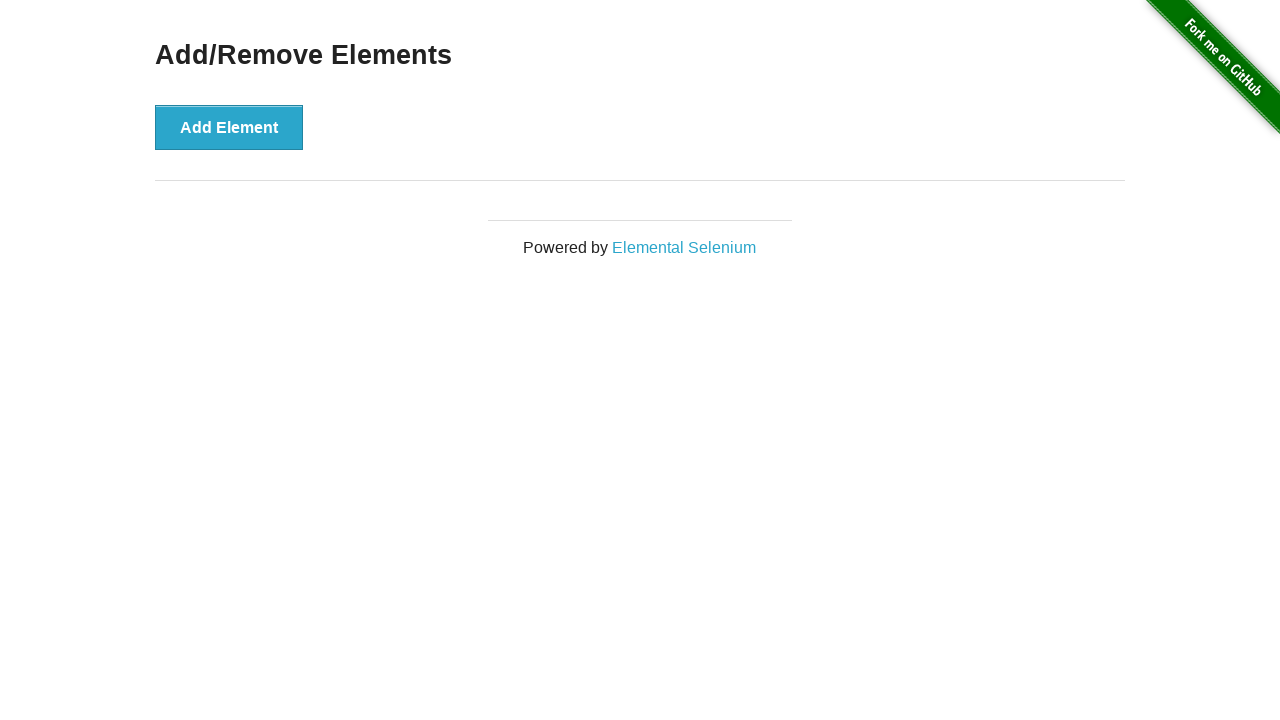

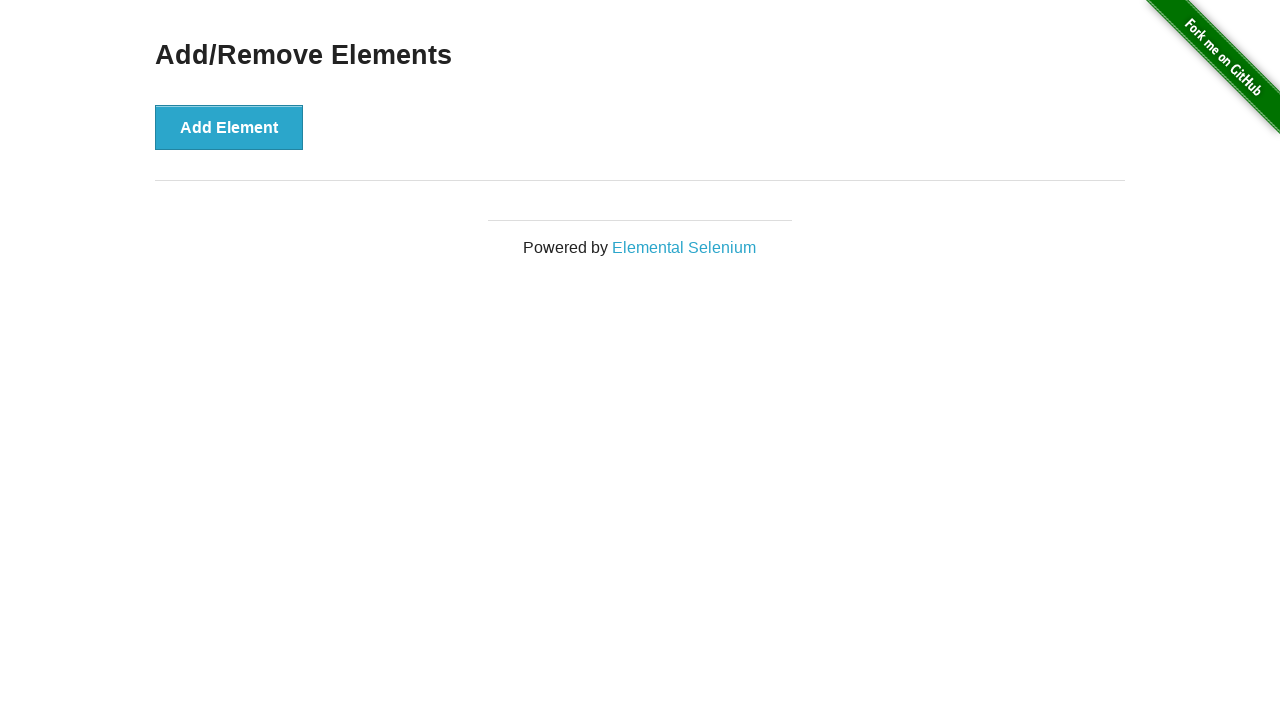